Tests selecting an option from a dropdown using Playwright's built-in select_option method to choose "Option 1" by its visible text, then verifies the selection.

Starting URL: http://the-internet.herokuapp.com/dropdown

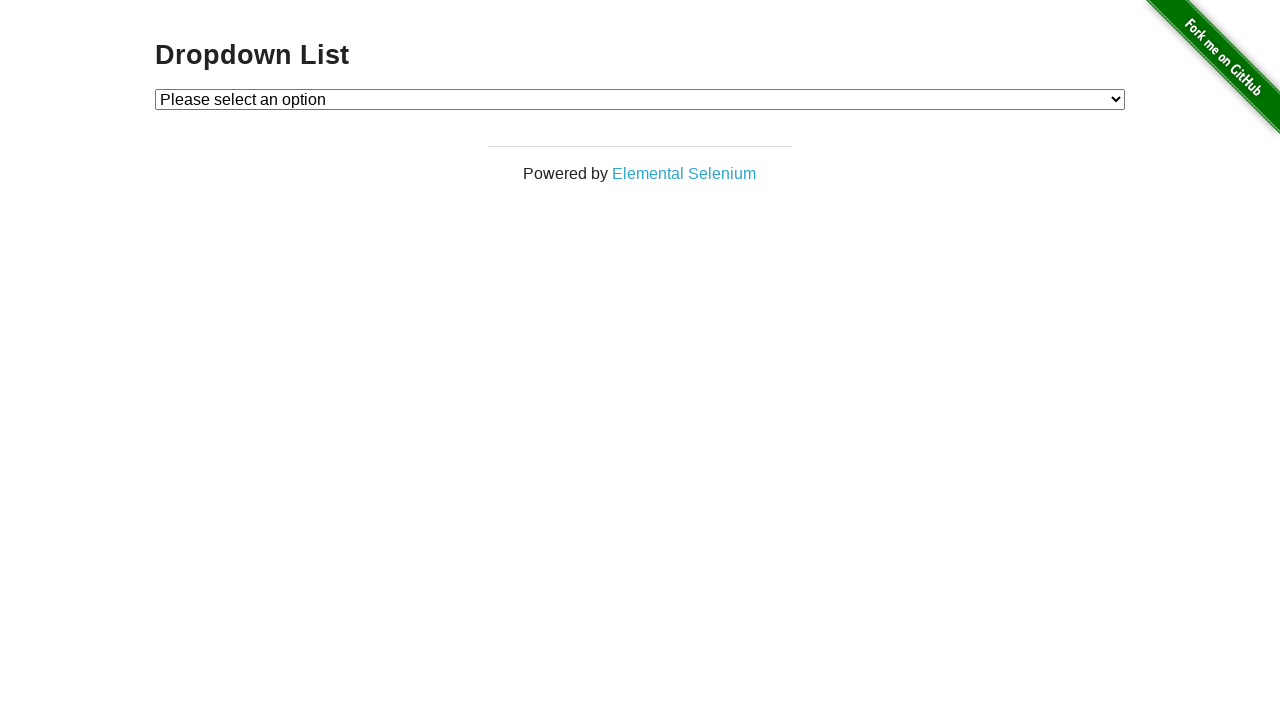

Waited for dropdown to be visible
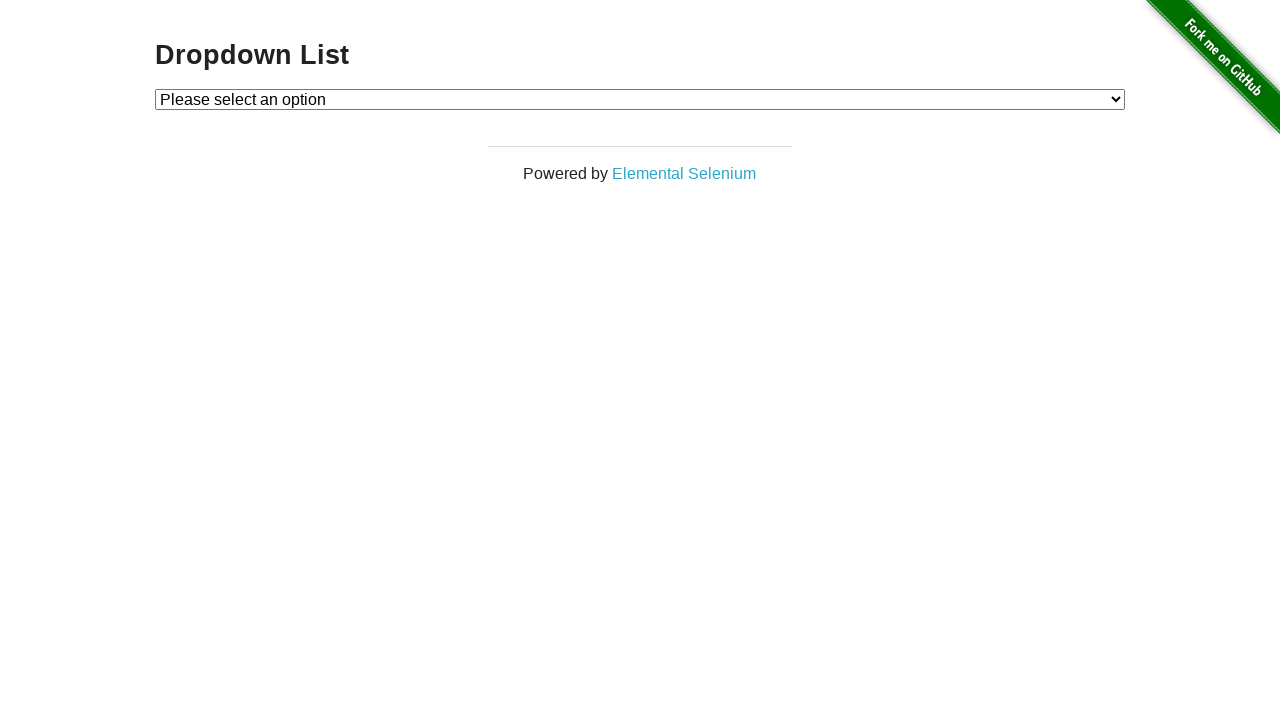

Selected 'Option 1' from dropdown using select_option method on #dropdown
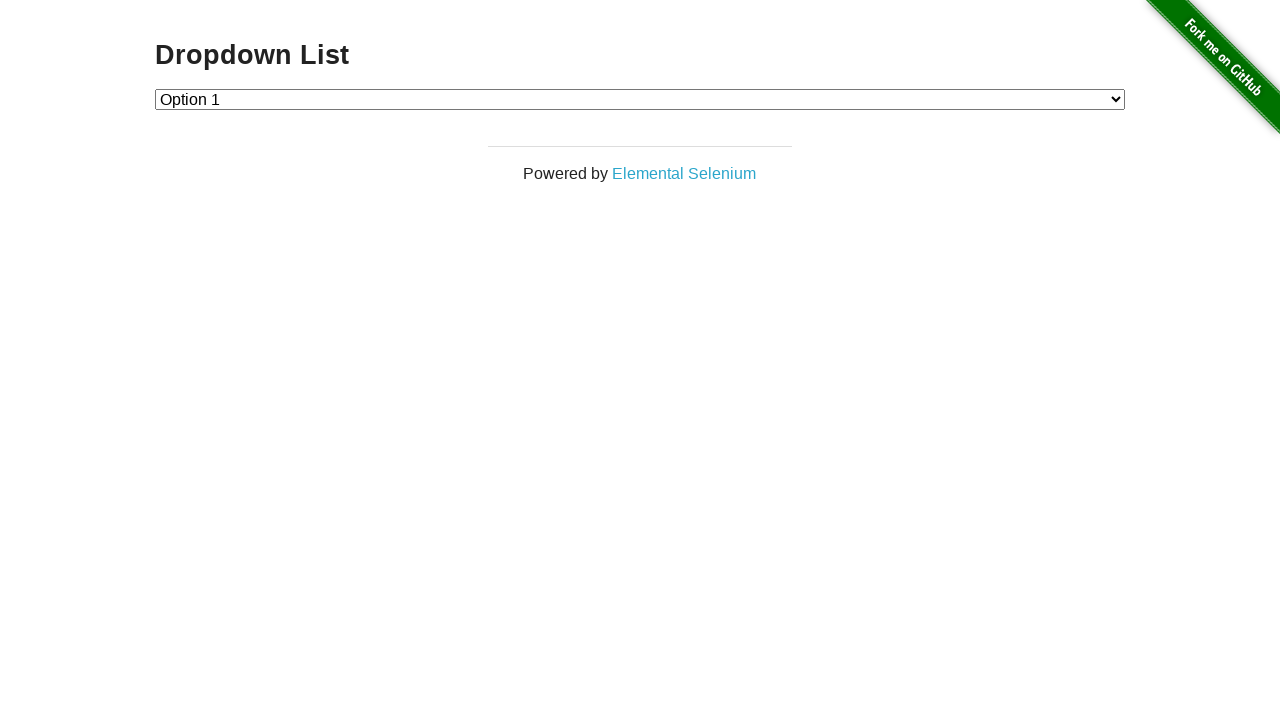

Retrieved selected option text from dropdown
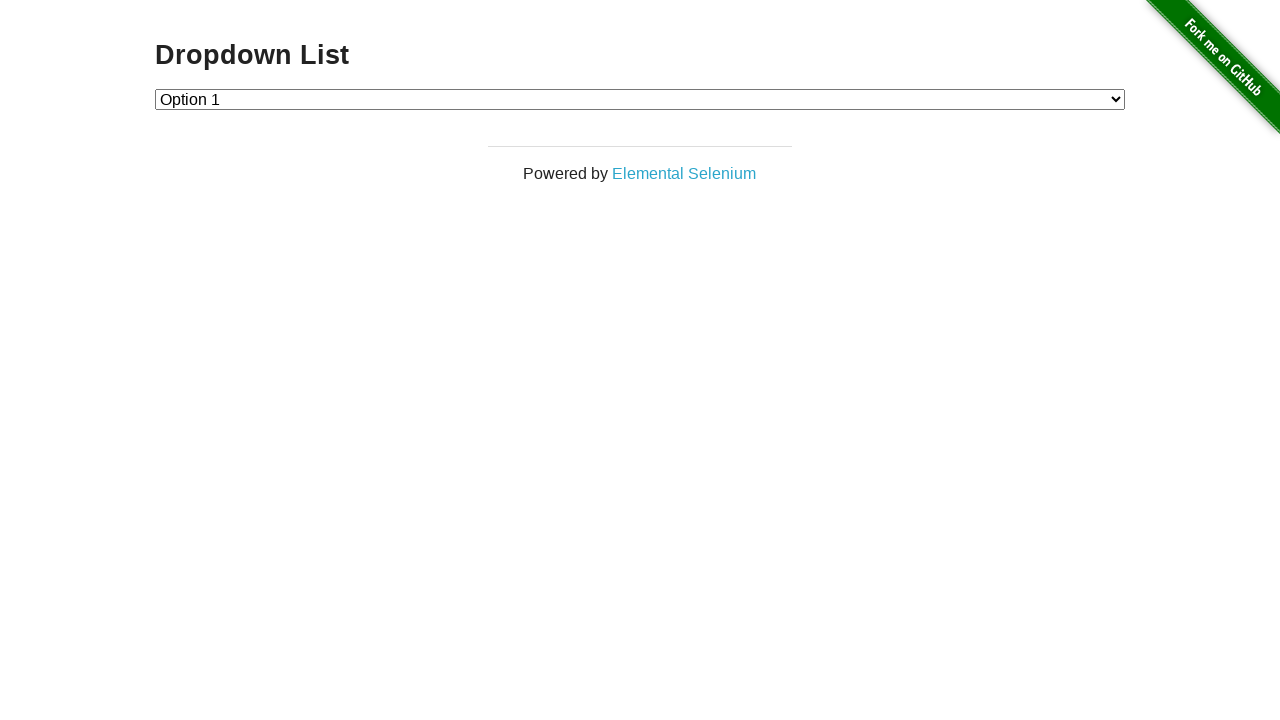

Verified that 'Option 1' is correctly selected
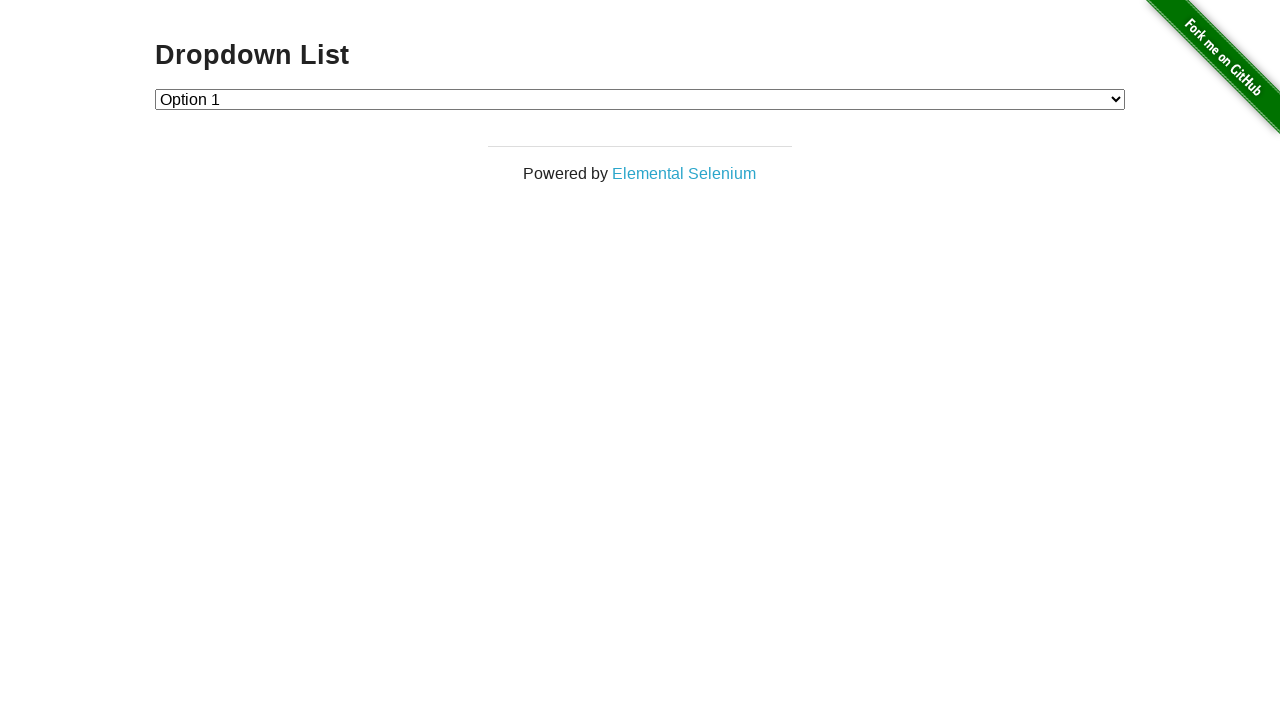

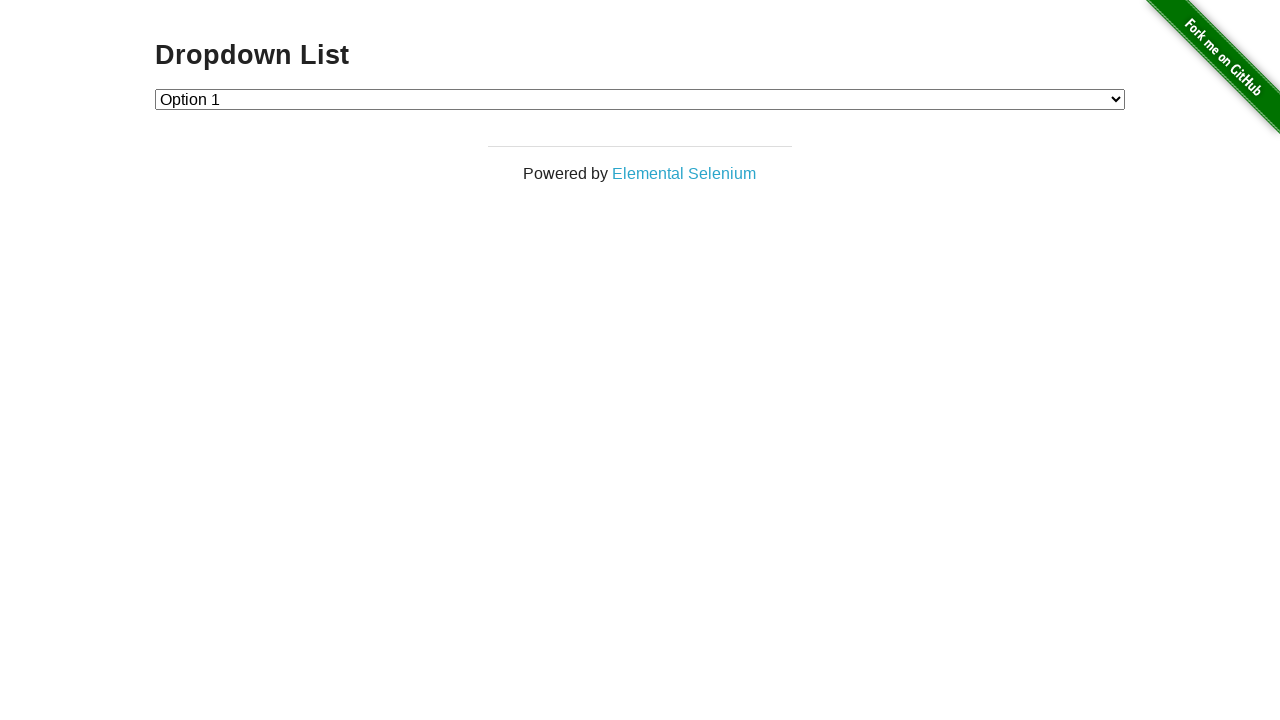